Tests navigation through product event tabs (1+1 and 2+1 promotions) and pagination on a Korean convenience store website, verifying that product listings and navigation controls are functional.

Starting URL: http://gs25.gsretail.com/gscvs/ko/products/event-goods

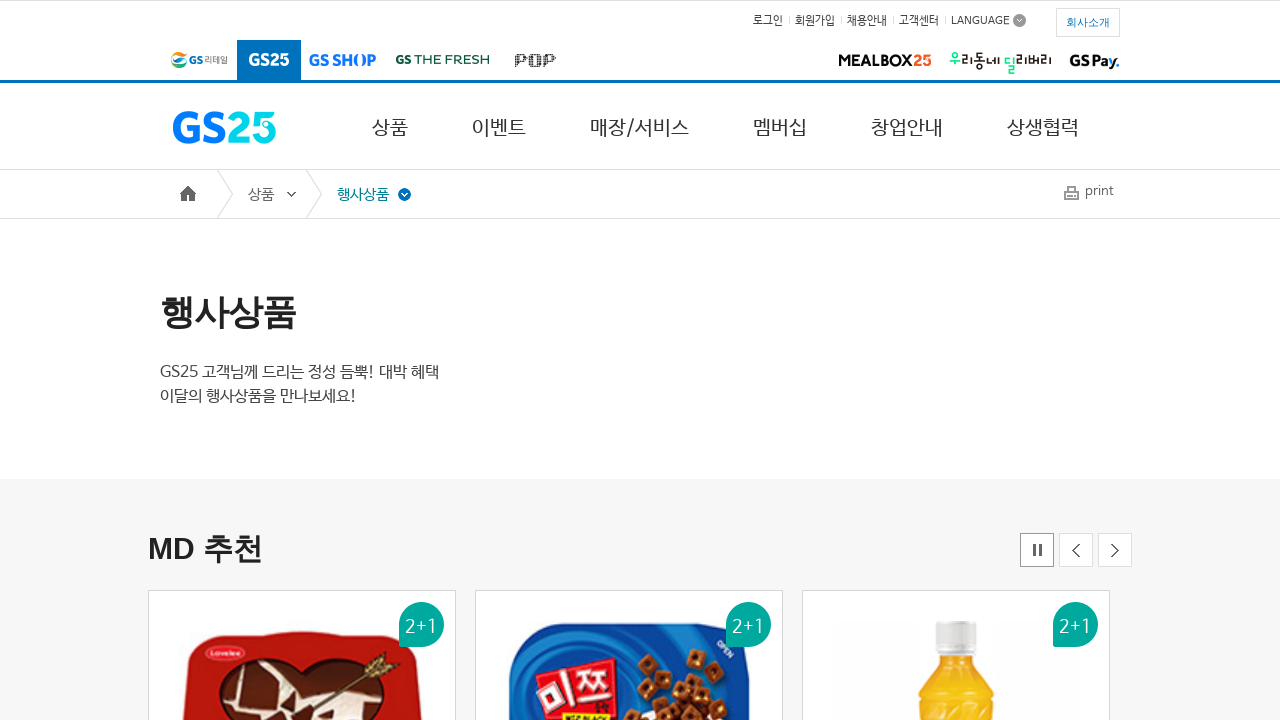

Page loaded - domcontentloaded event fired
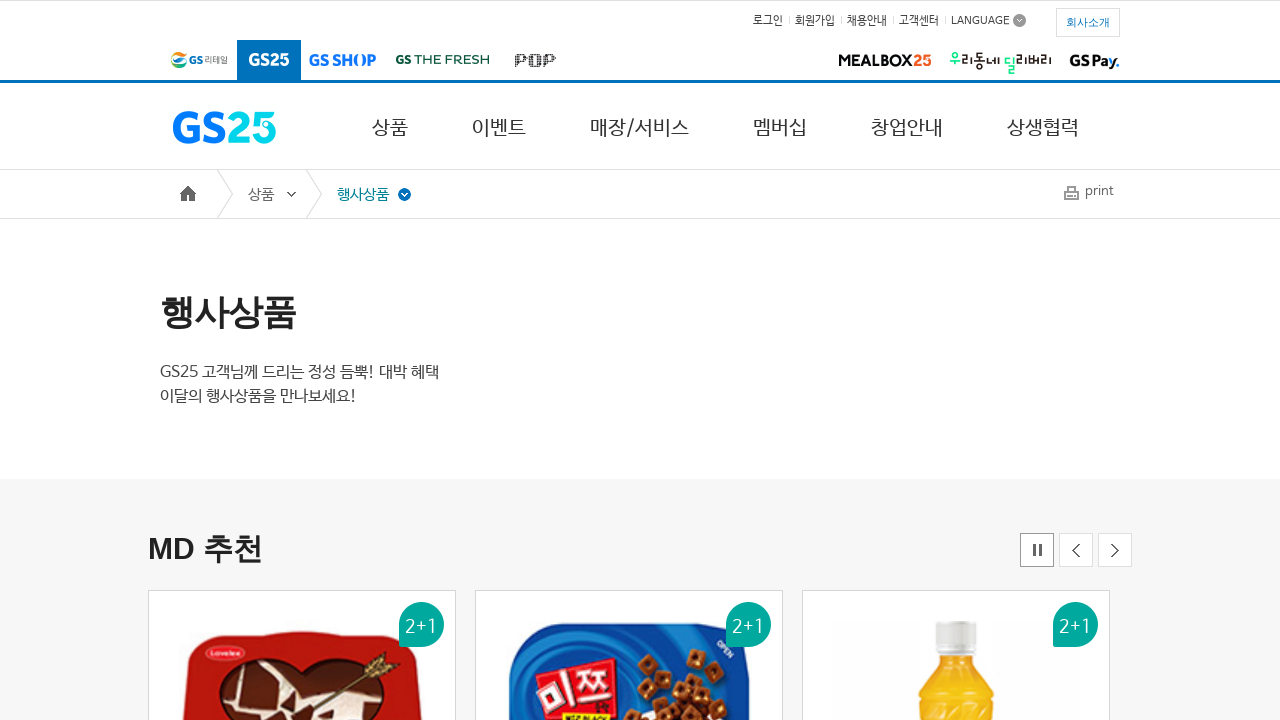

Clicked on 1+1 promotion tab at (280, 360) on #ONE_TO_ONE
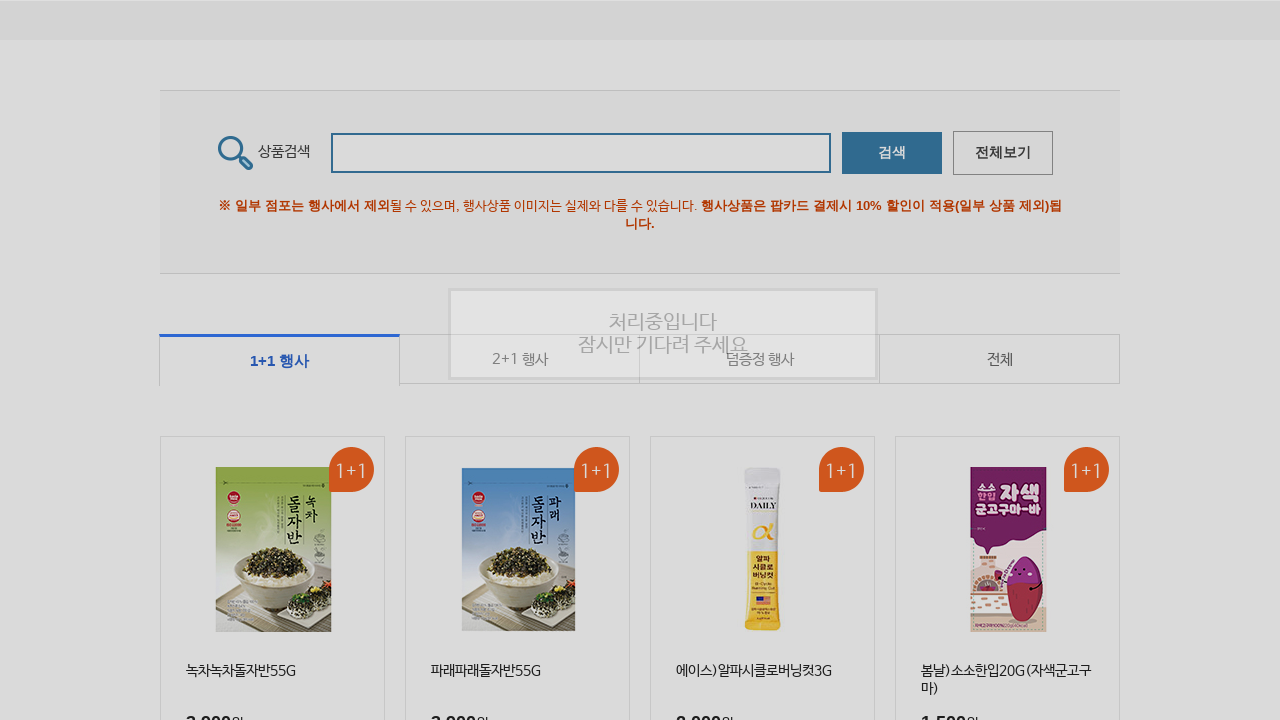

1+1 tab content loaded
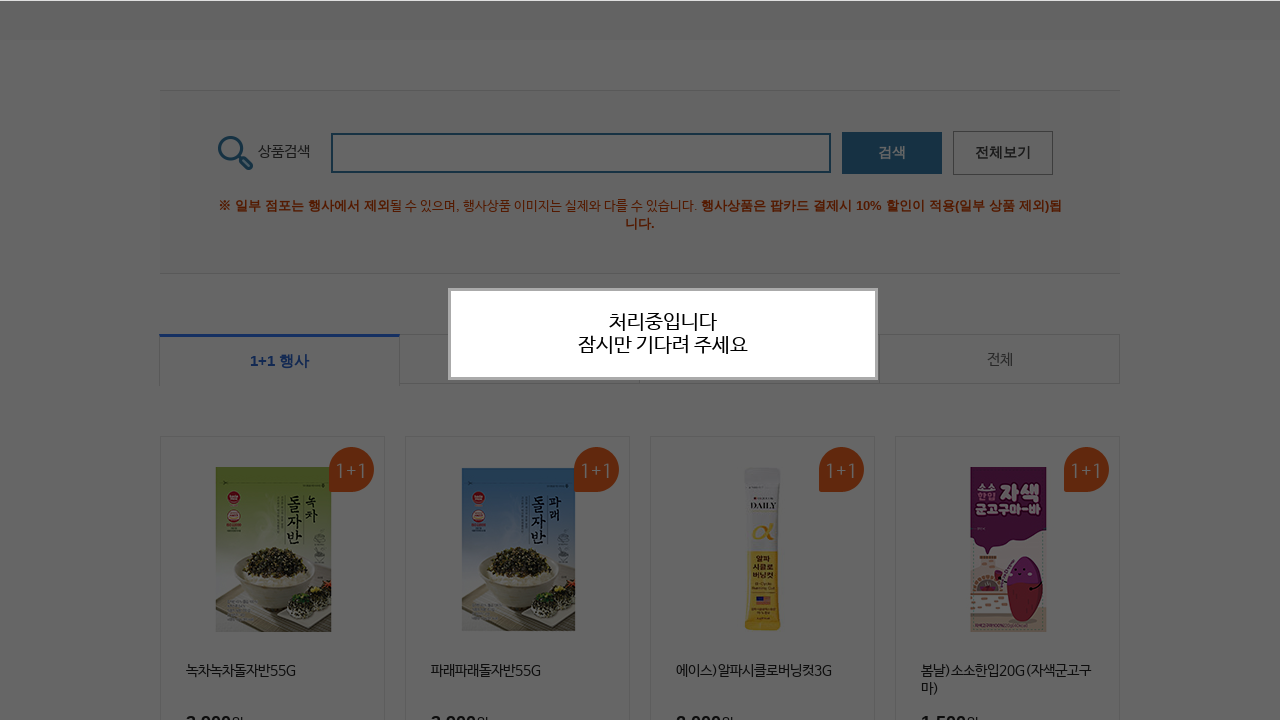

Product boxes visible in 1+1 tab
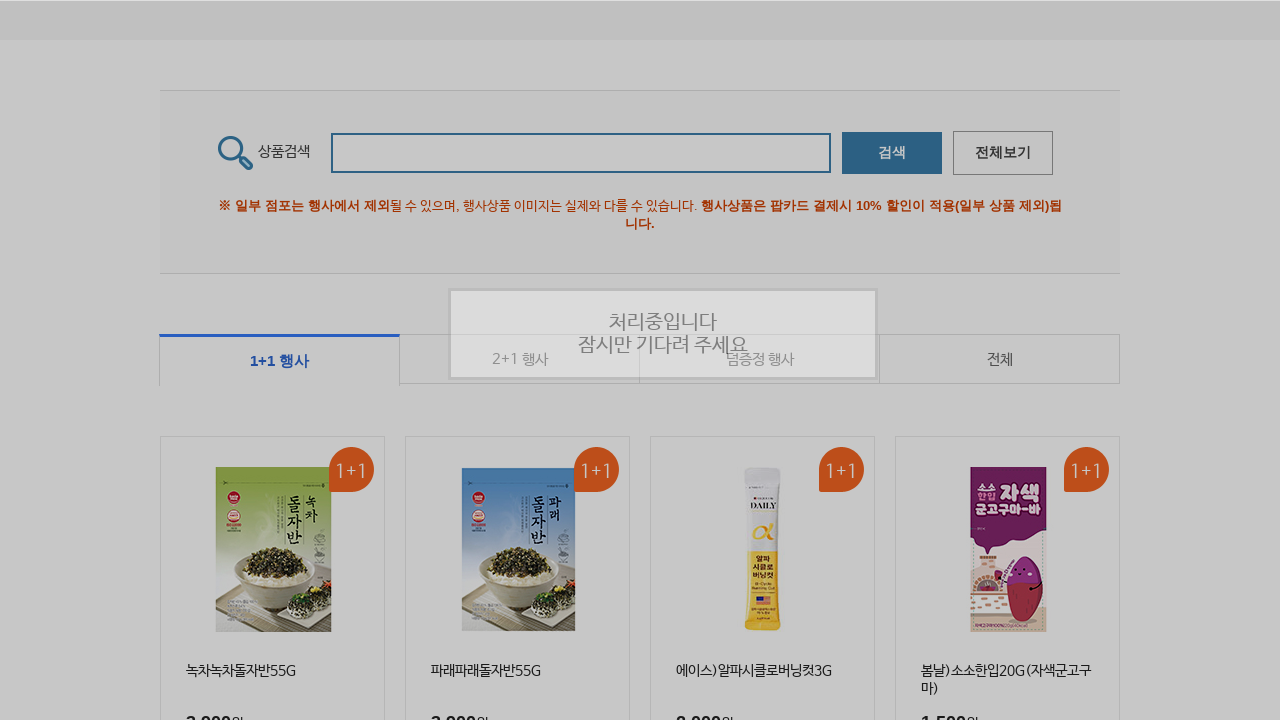

Product titles loaded in 1+1 tab
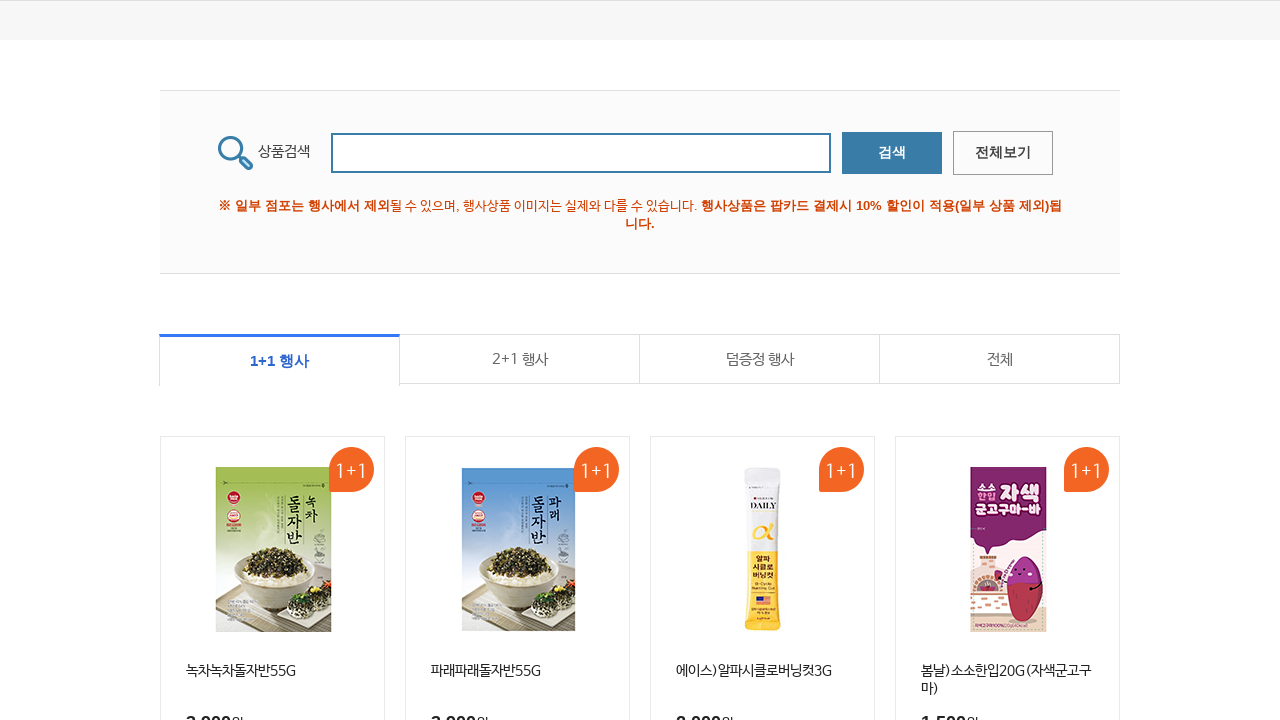

Clicked next page button in 1+1 tab at (1050, 360) on .tblwrap.mt50:not([style*='display: none']) .paging .next
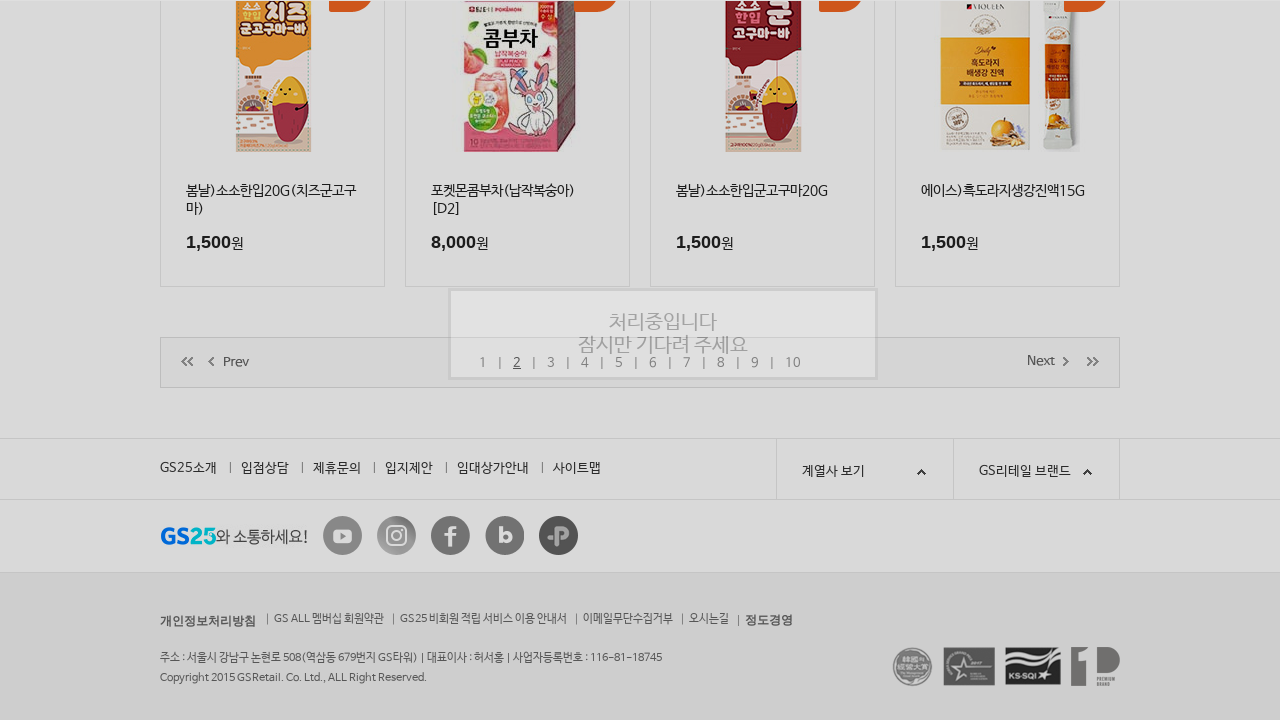

Next page loaded in 1+1 tab
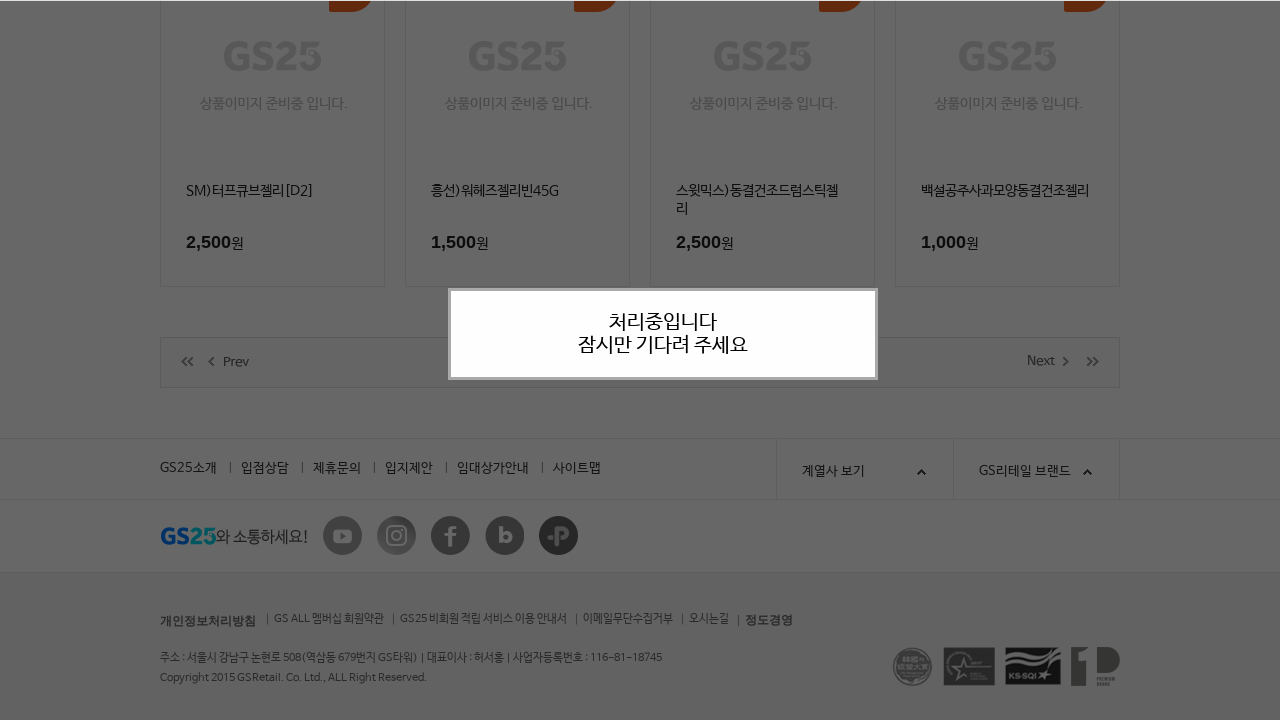

Clicked on 2+1 promotion tab at (520, 360) on #TWO_TO_ONE
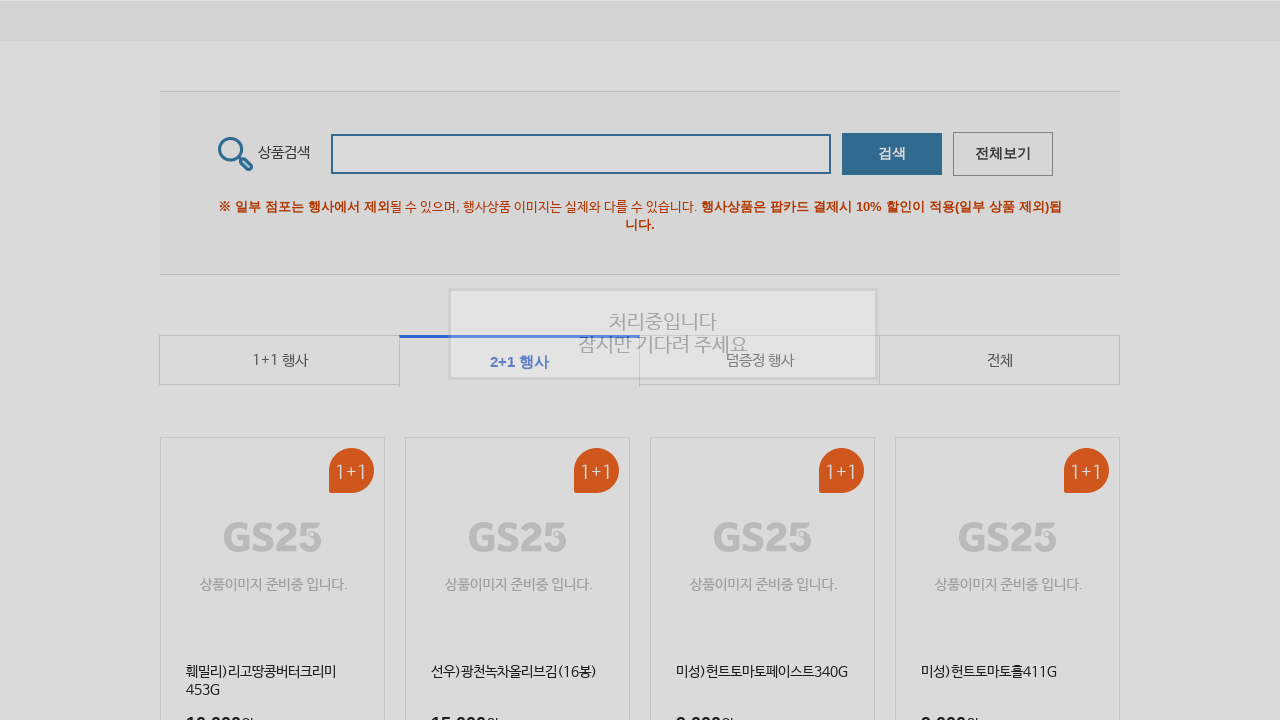

2+1 tab content loaded
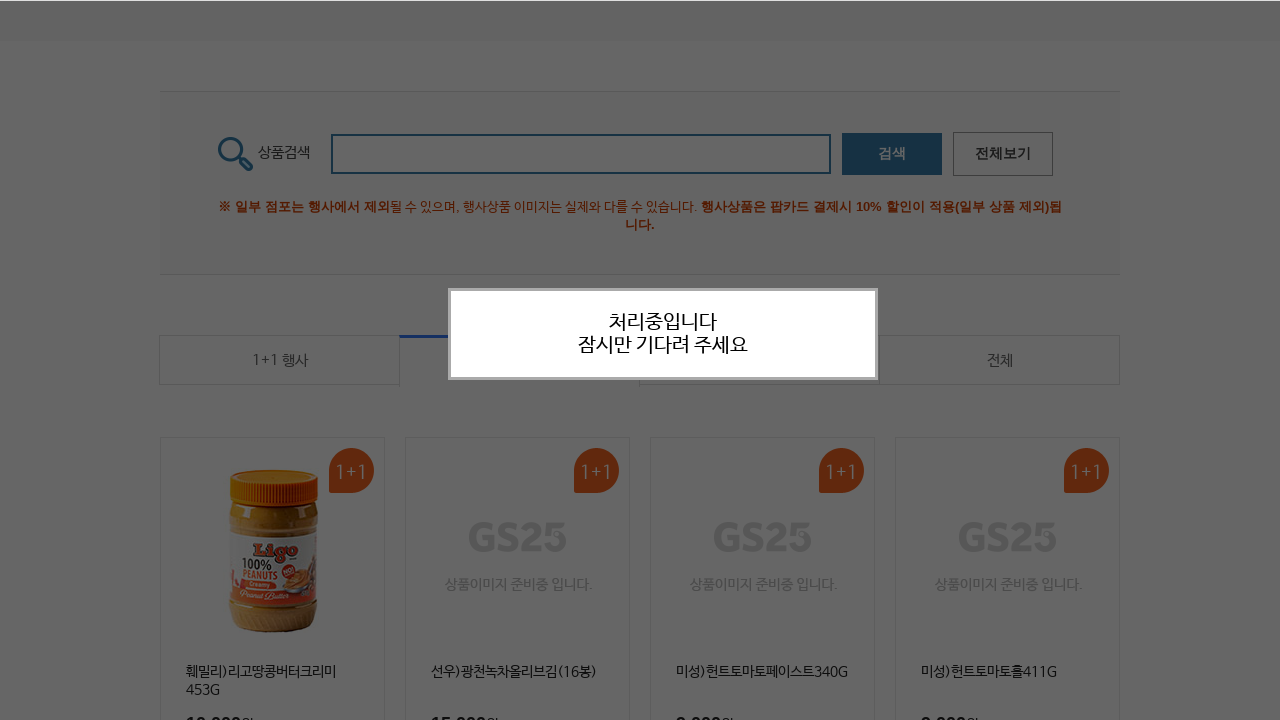

Product boxes visible in 2+1 tab
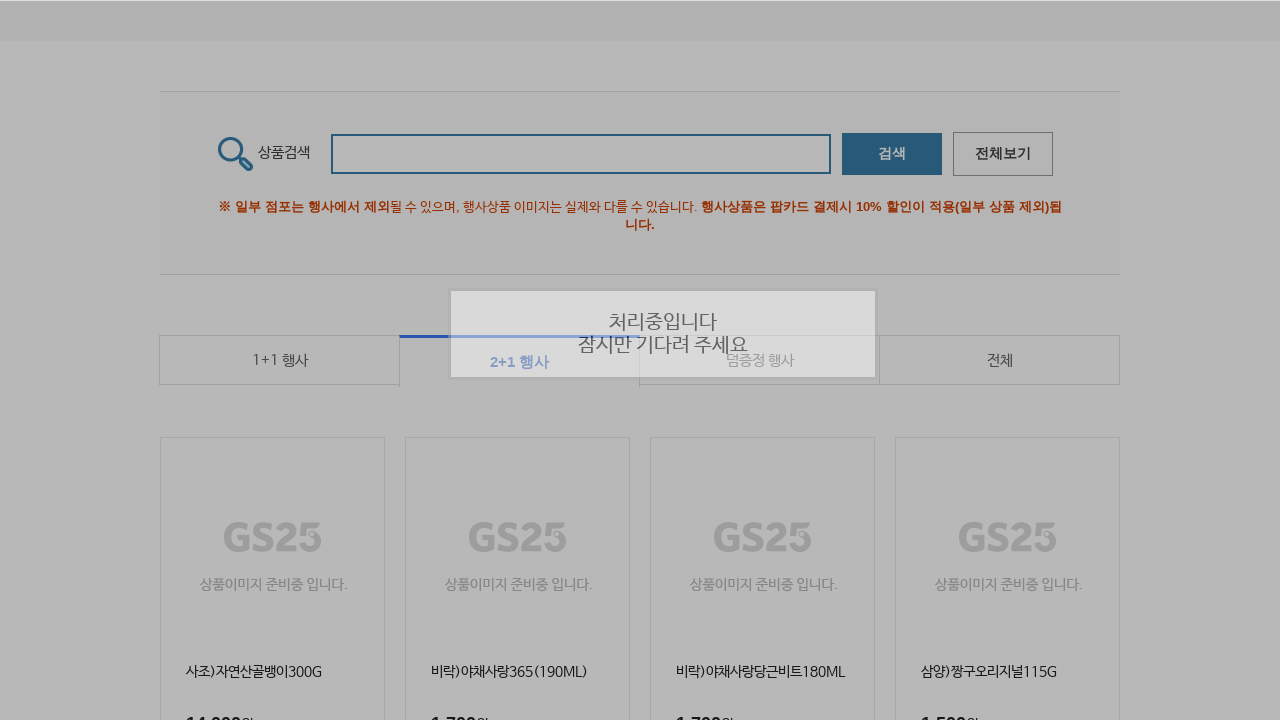

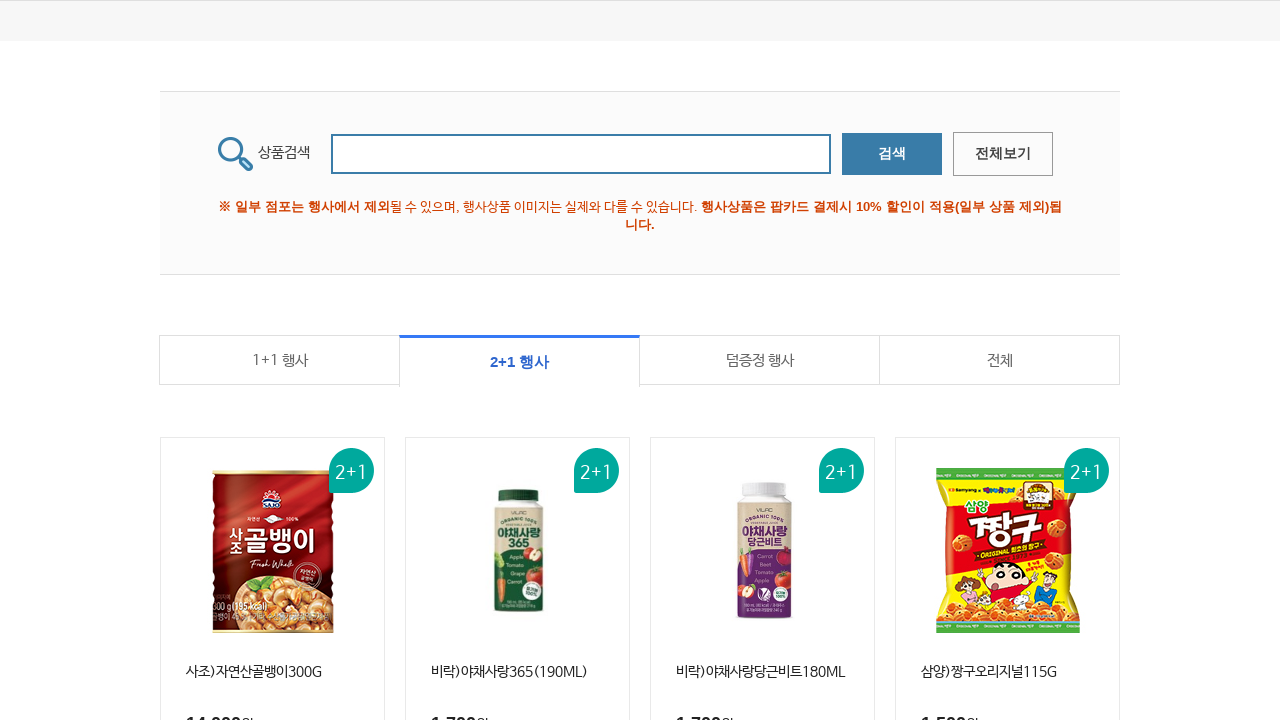